Demonstrates click-and-hold, move, and release mouse actions for drag-and-drop on a demo page

Starting URL: https://crossbrowsertesting.github.io/drag-and-drop

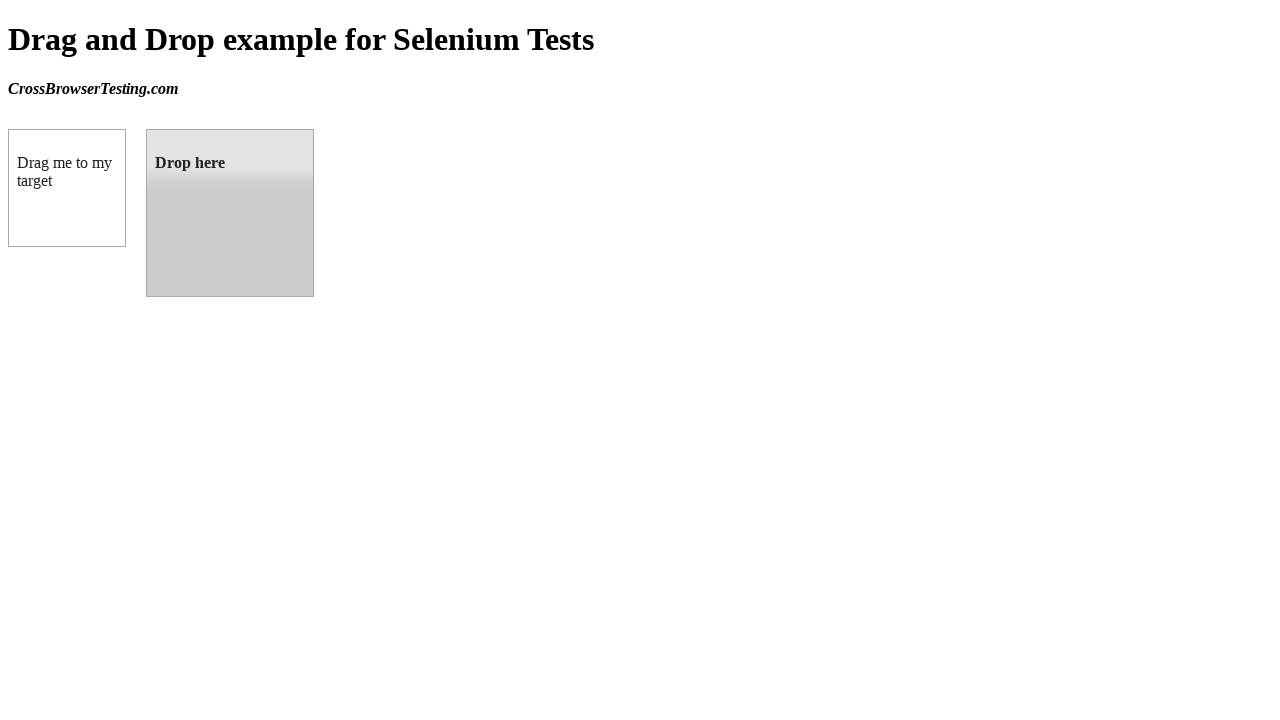

Waited for draggable element to be visible
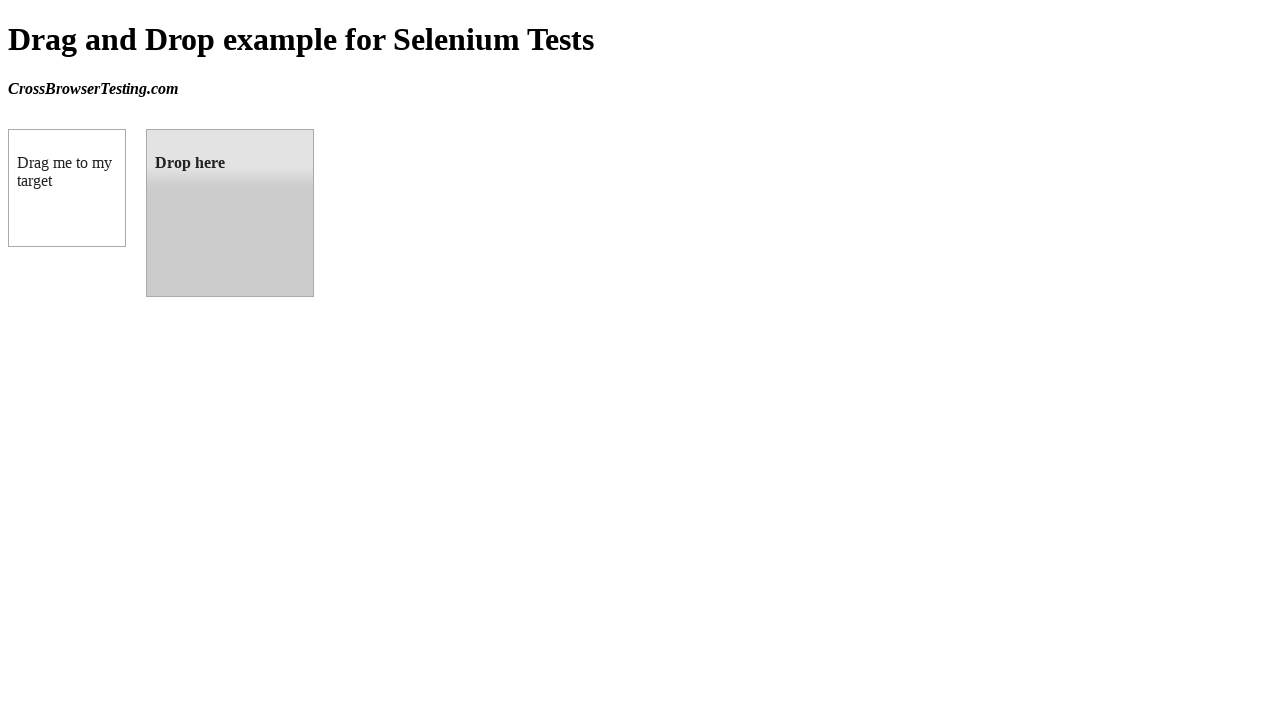

Waited for droppable element to be visible
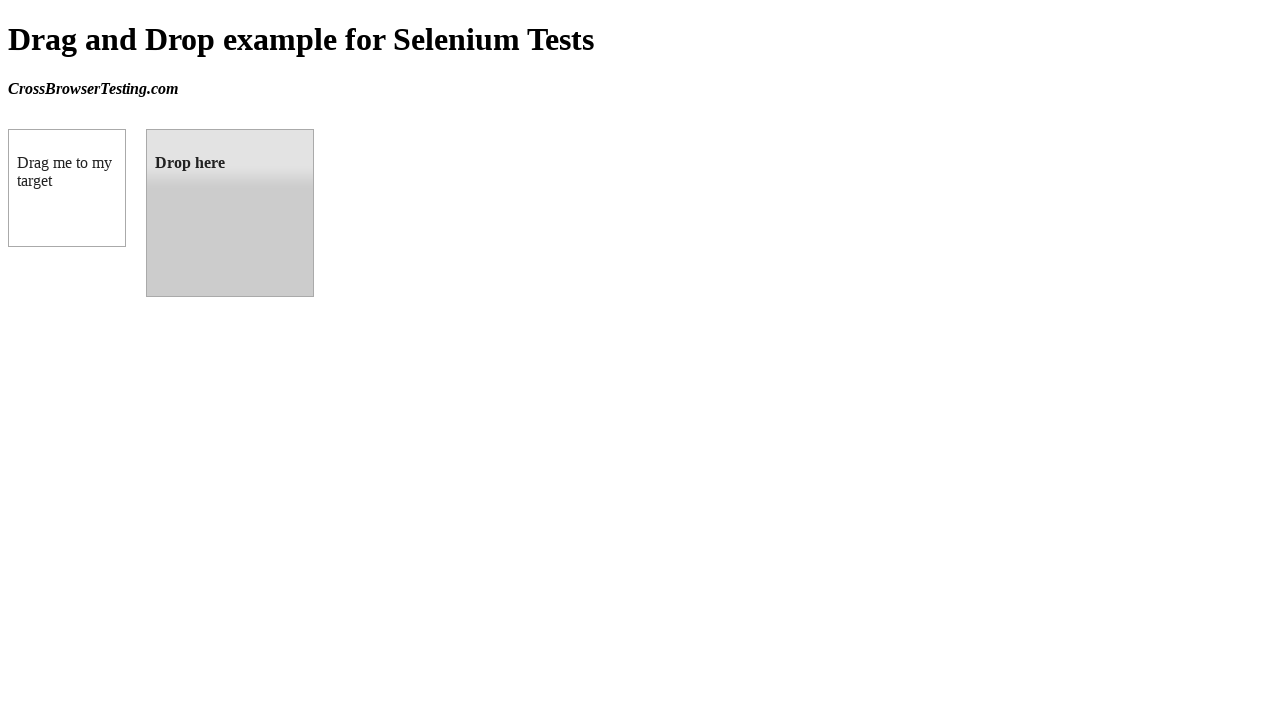

Located draggable source element
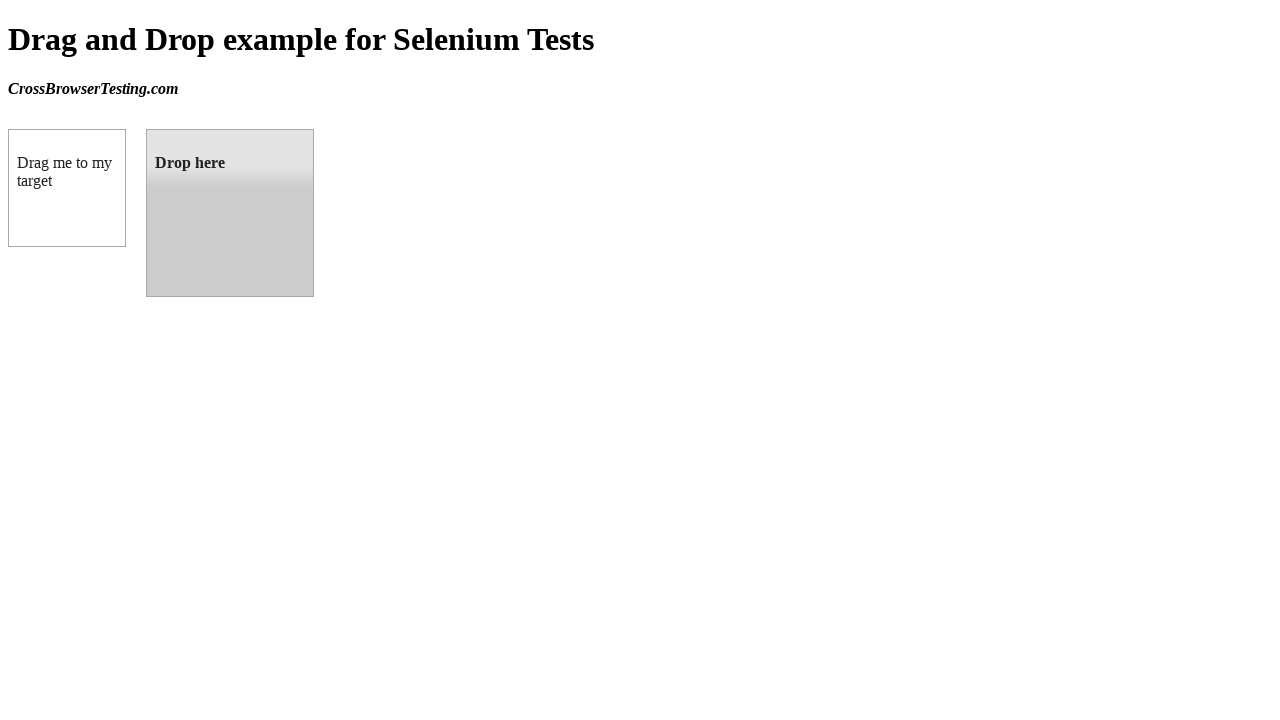

Located droppable target element
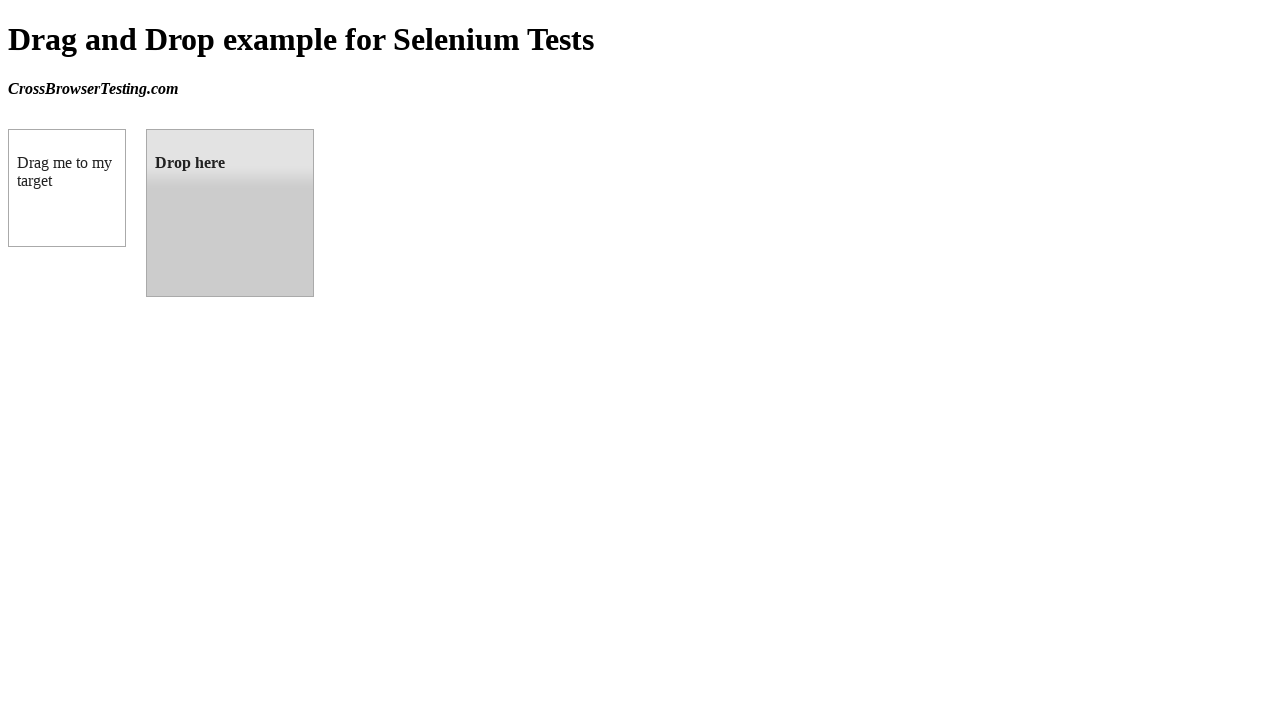

Retrieved bounding box coordinates of target element
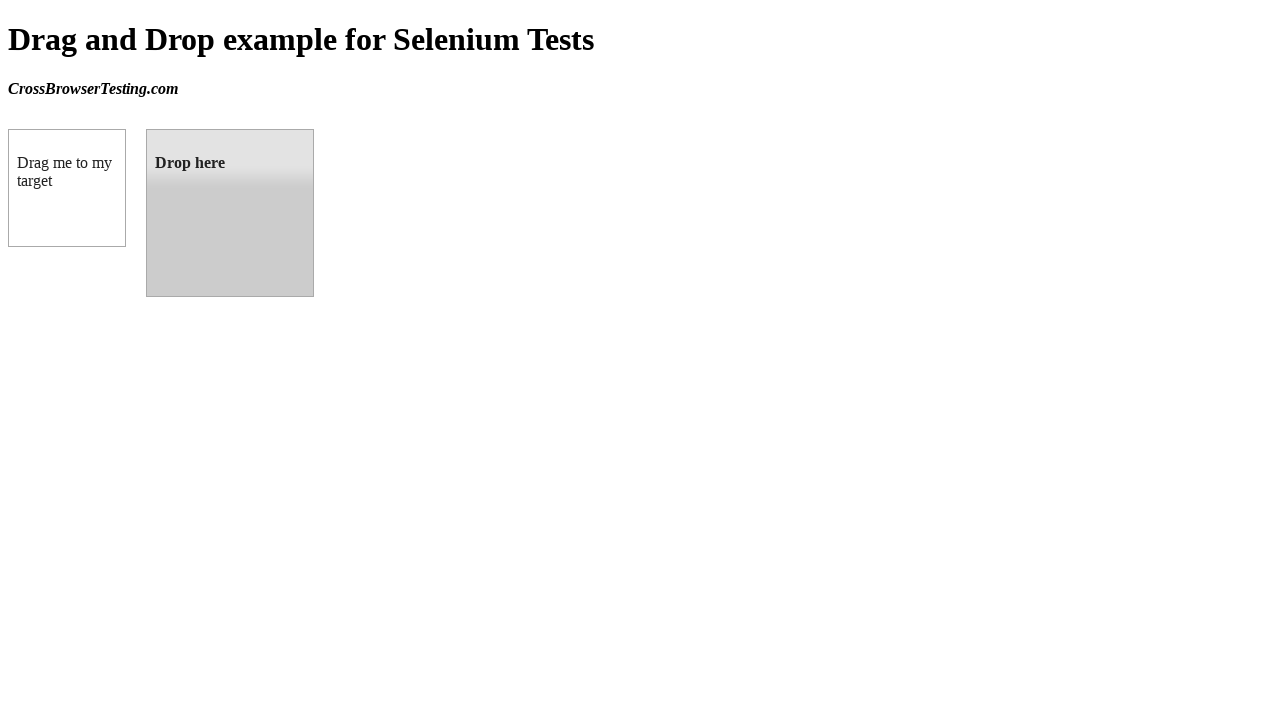

Hovered over draggable source element at (67, 188) on #draggable
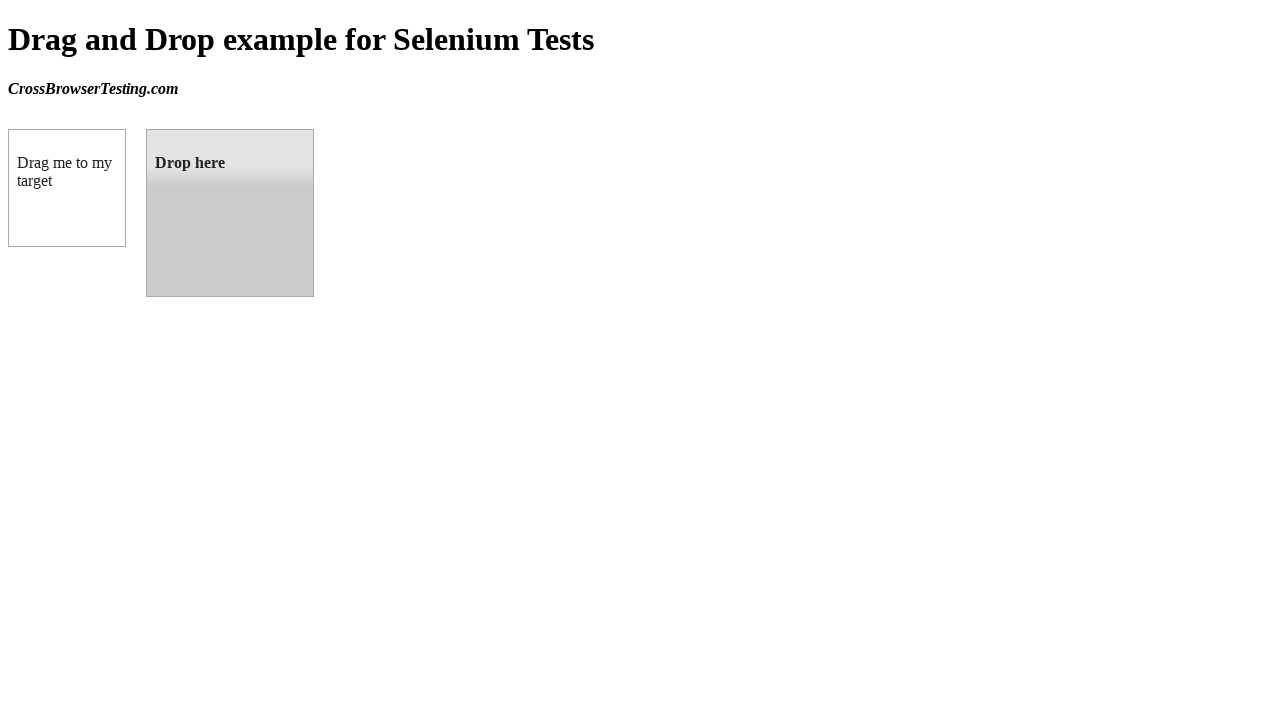

Pressed mouse button down on source element at (67, 188)
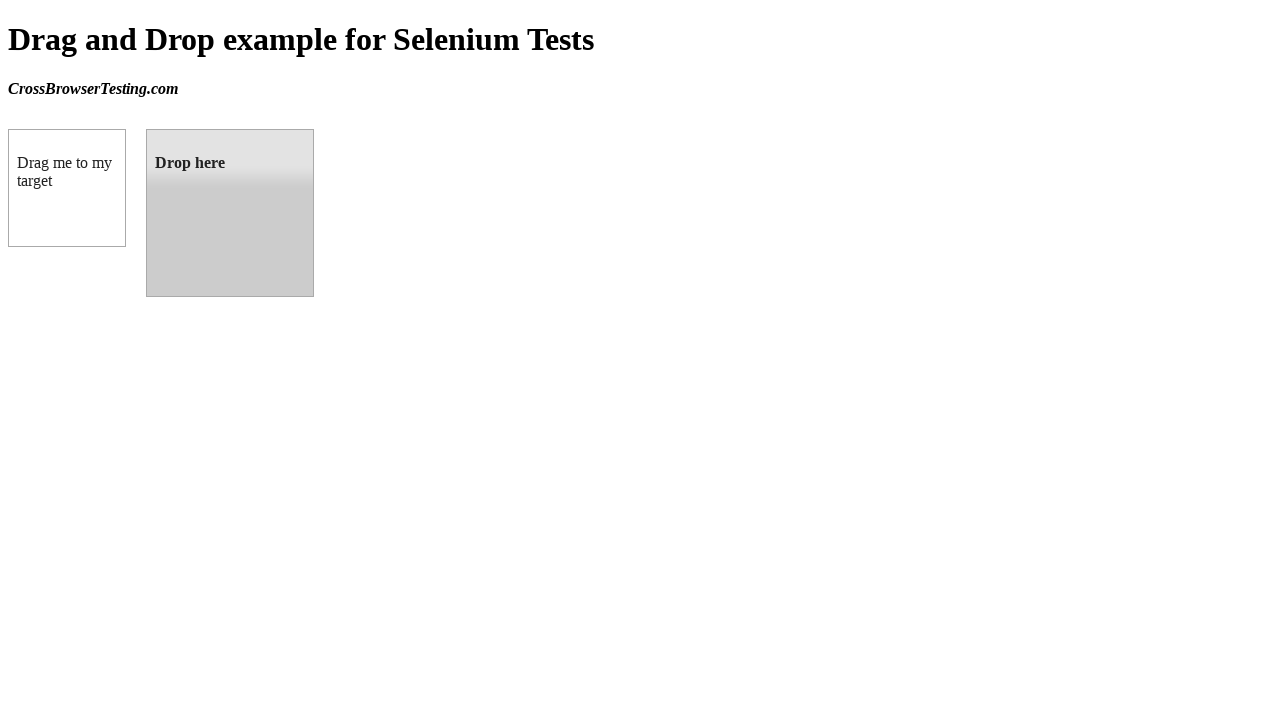

Moved mouse to droppable target element at (230, 213) on #droppable
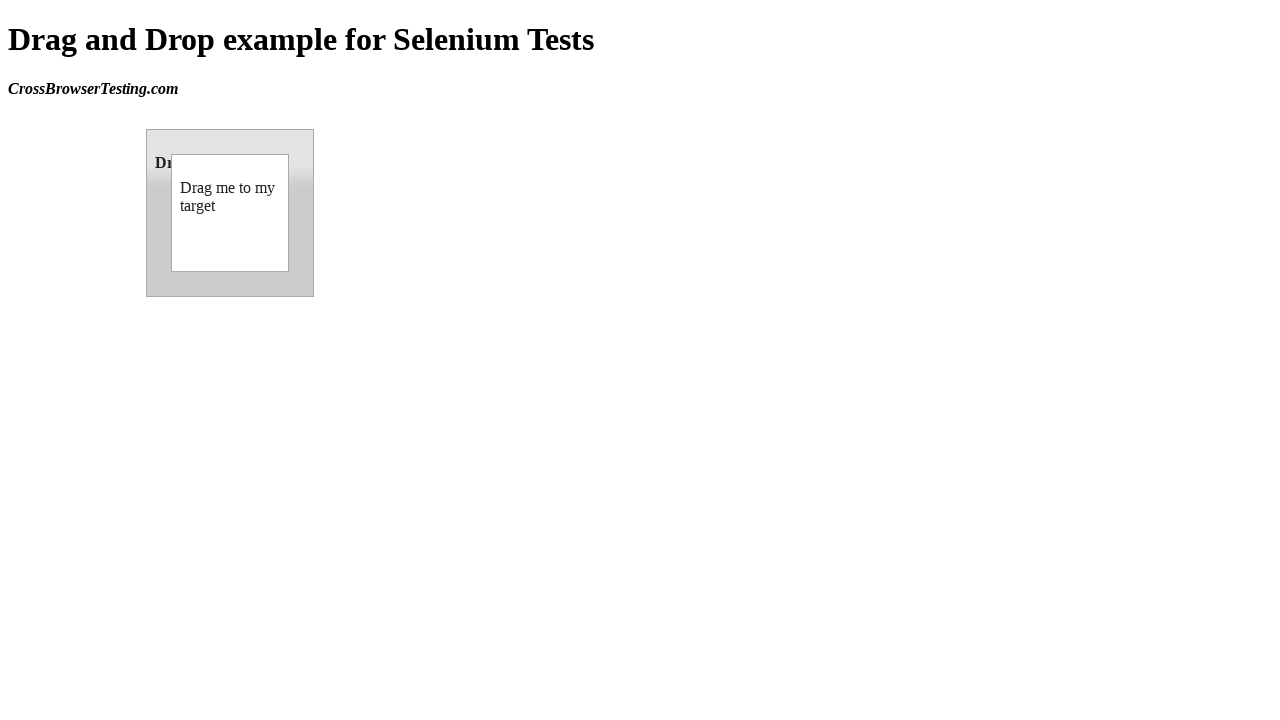

Released mouse button to complete drag-and-drop at (230, 213)
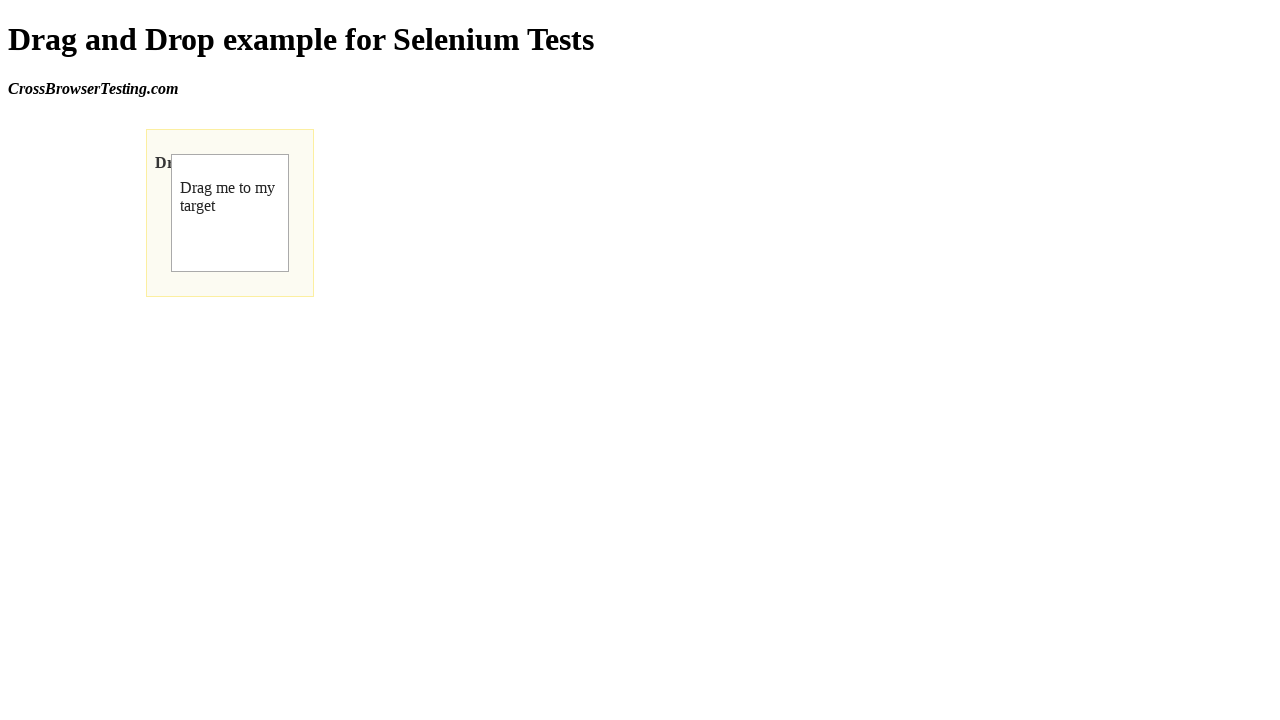

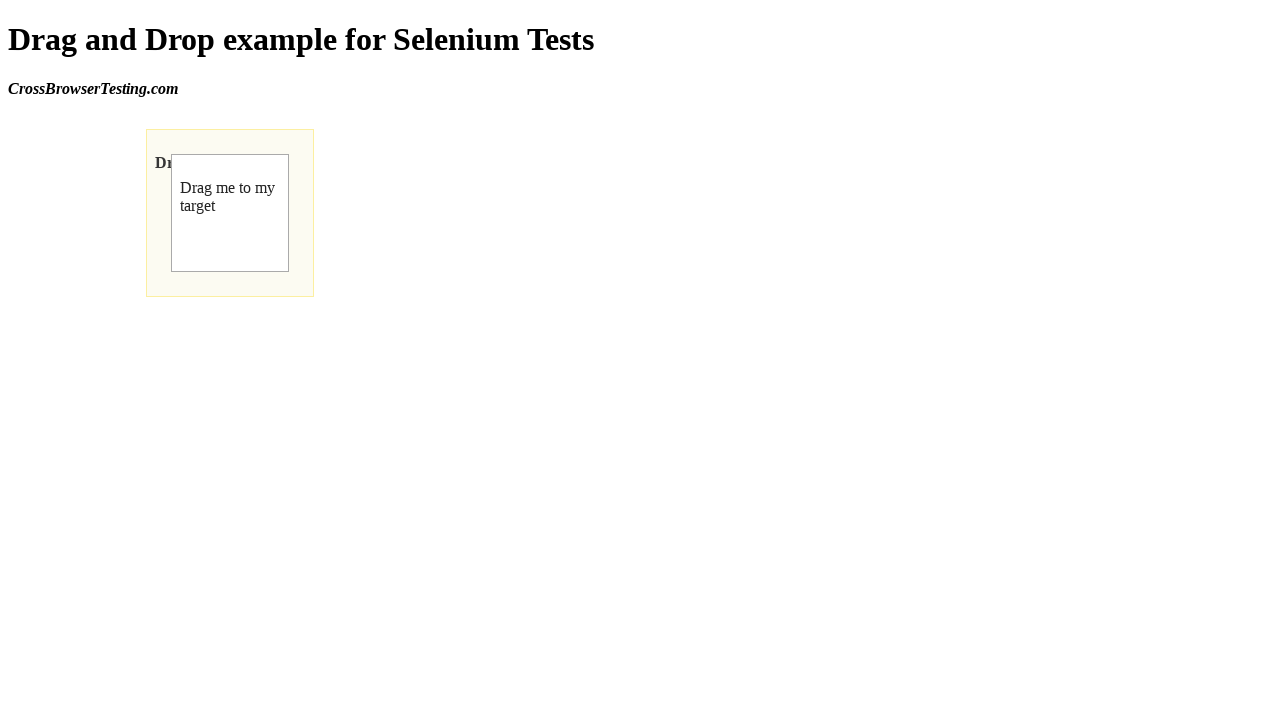